Tests that edits are saved when the input field loses focus (blur event)

Starting URL: https://demo.playwright.dev/todomvc

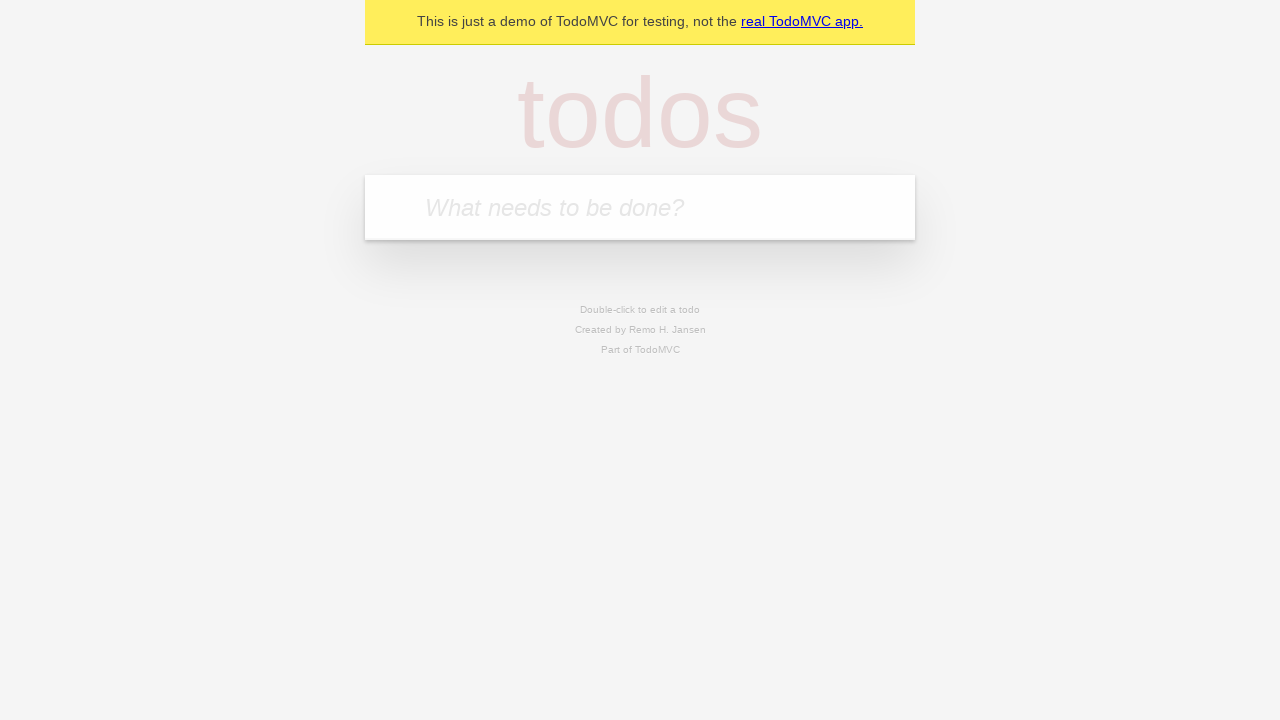

Filled first todo input with 'buy some cheese' on internal:attr=[placeholder="What needs to be done?"i]
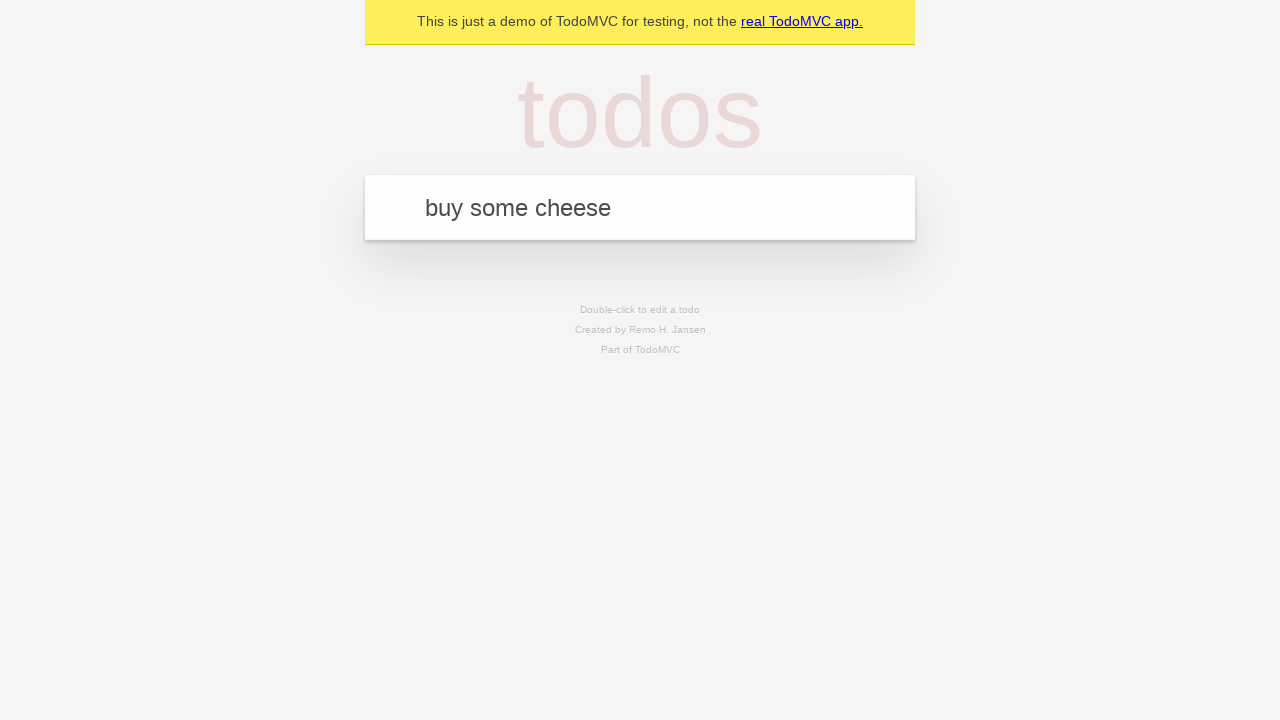

Pressed Enter to add first todo item on internal:attr=[placeholder="What needs to be done?"i]
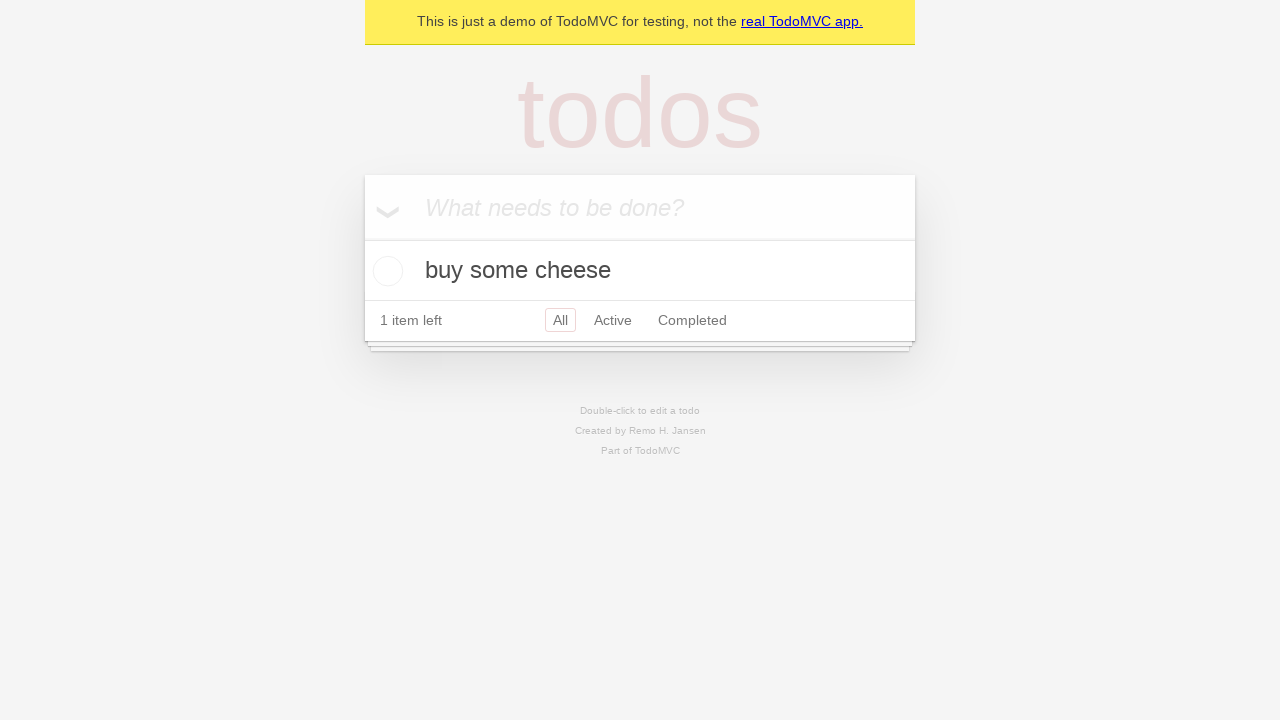

Filled second todo input with 'feed the cat' on internal:attr=[placeholder="What needs to be done?"i]
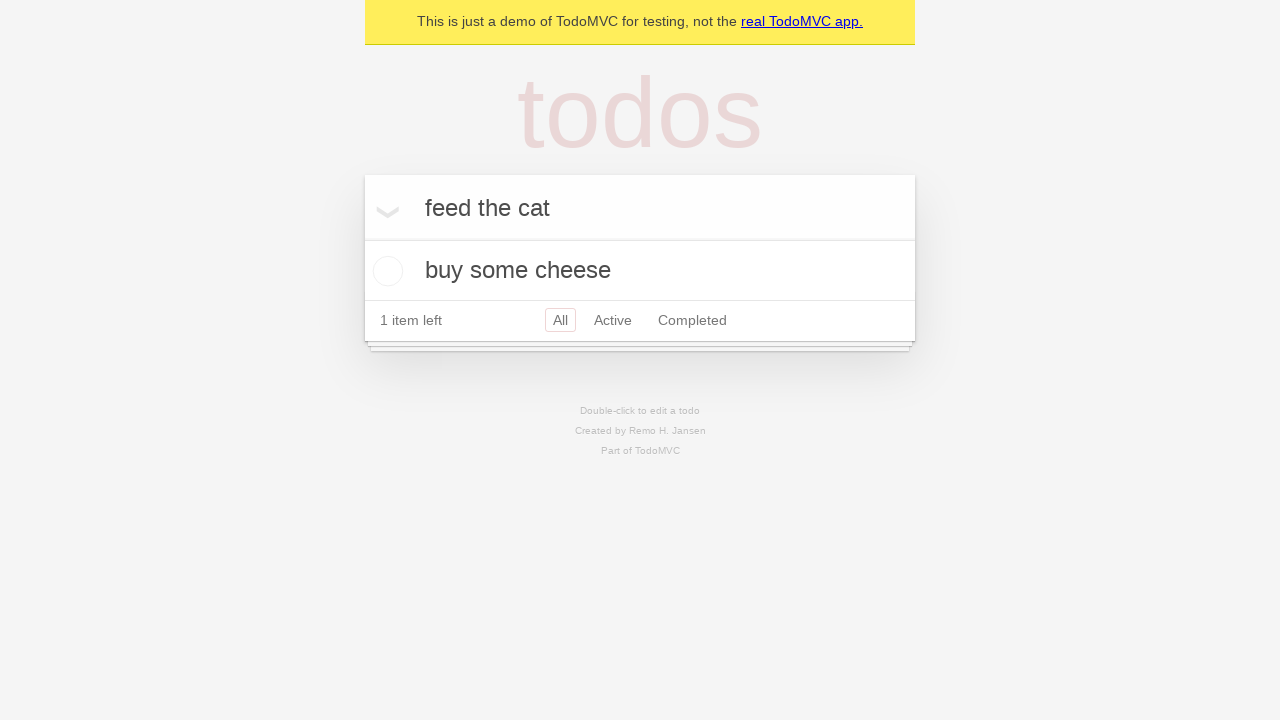

Pressed Enter to add second todo item on internal:attr=[placeholder="What needs to be done?"i]
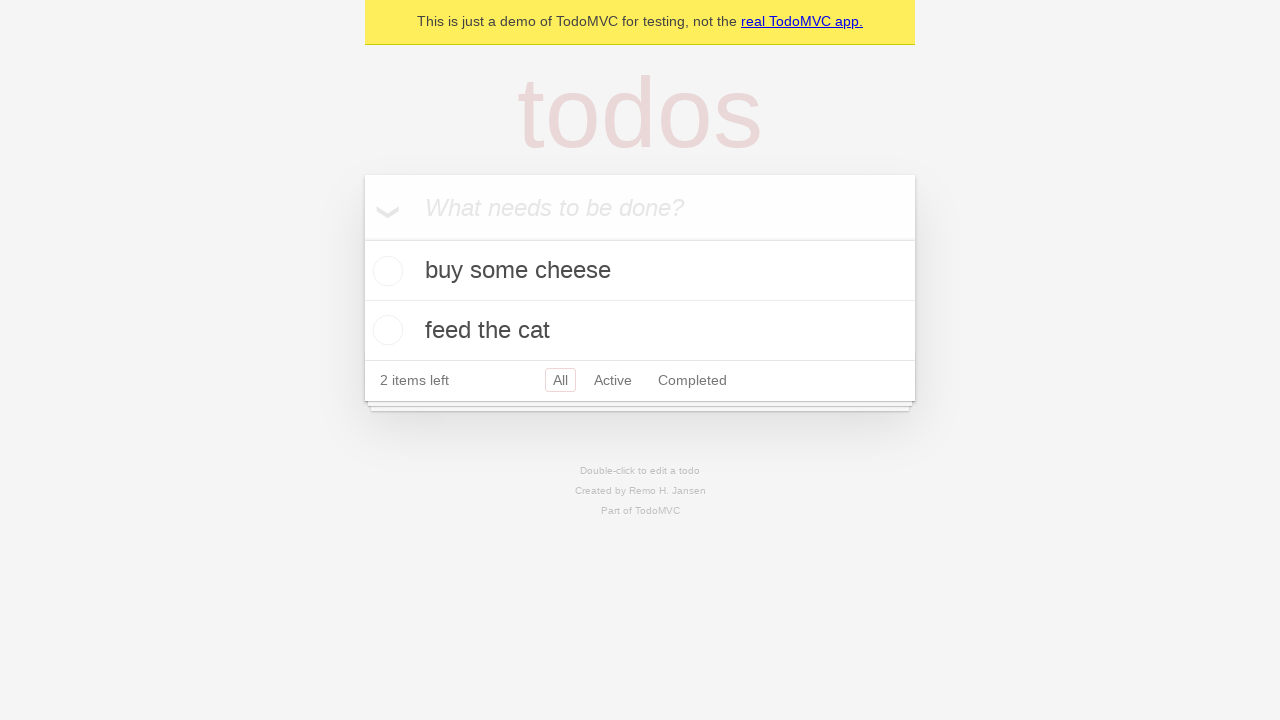

Filled third todo input with 'book a doctors appointment' on internal:attr=[placeholder="What needs to be done?"i]
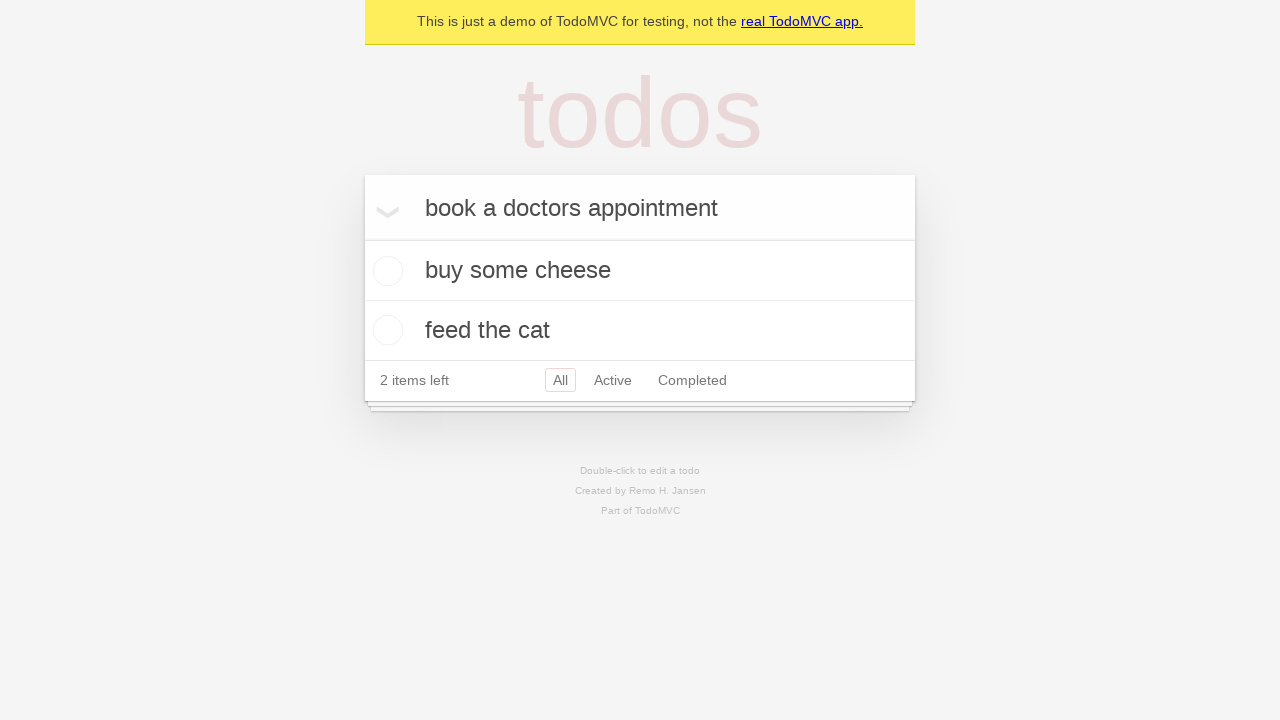

Pressed Enter to add third todo item on internal:attr=[placeholder="What needs to be done?"i]
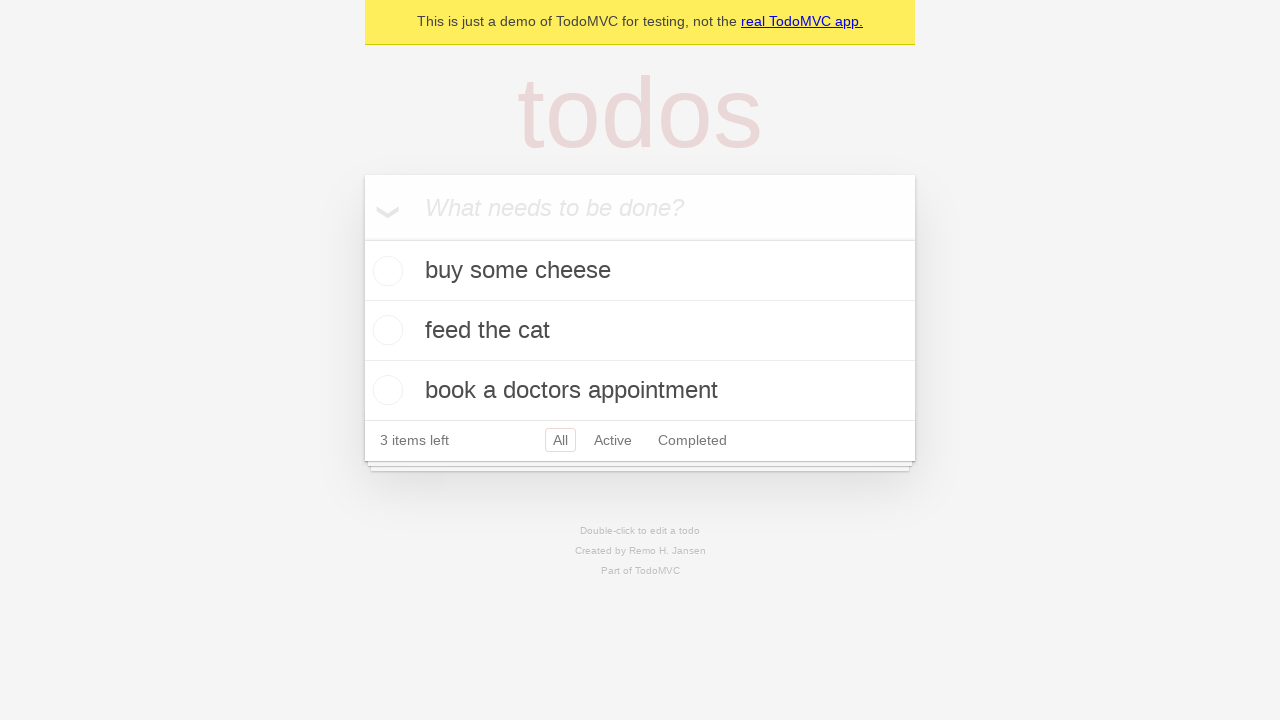

Waited for all 3 todo items to be present in DOM
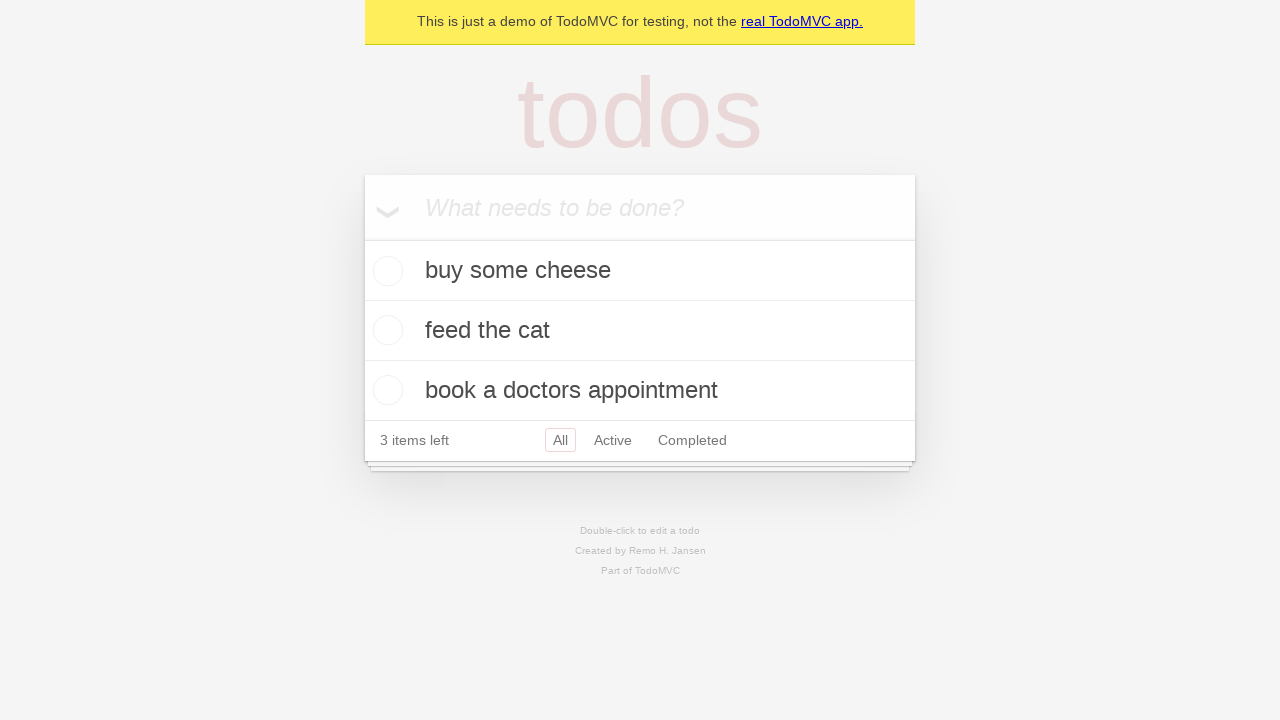

Double-clicked second todo item to enter edit mode at (640, 331) on internal:testid=[data-testid="todo-item"s] >> nth=1
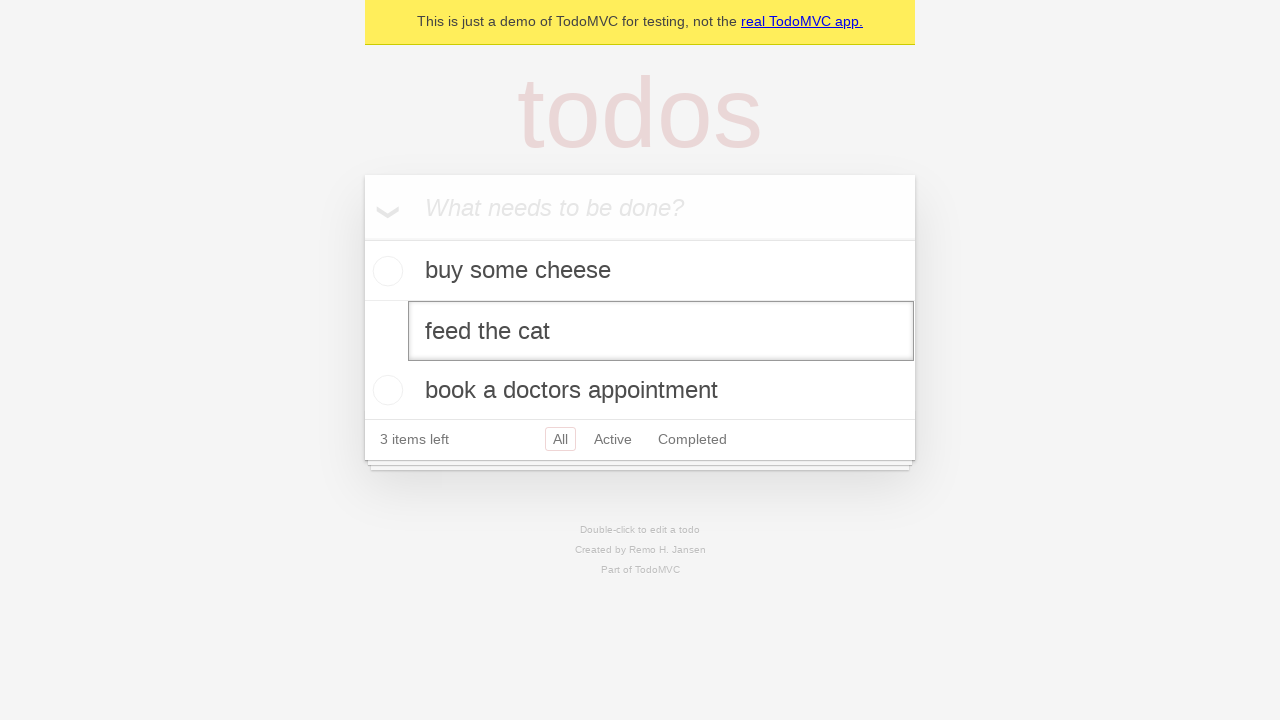

Filled edit textbox with 'buy some sausages' on internal:testid=[data-testid="todo-item"s] >> nth=1 >> internal:role=textbox[nam
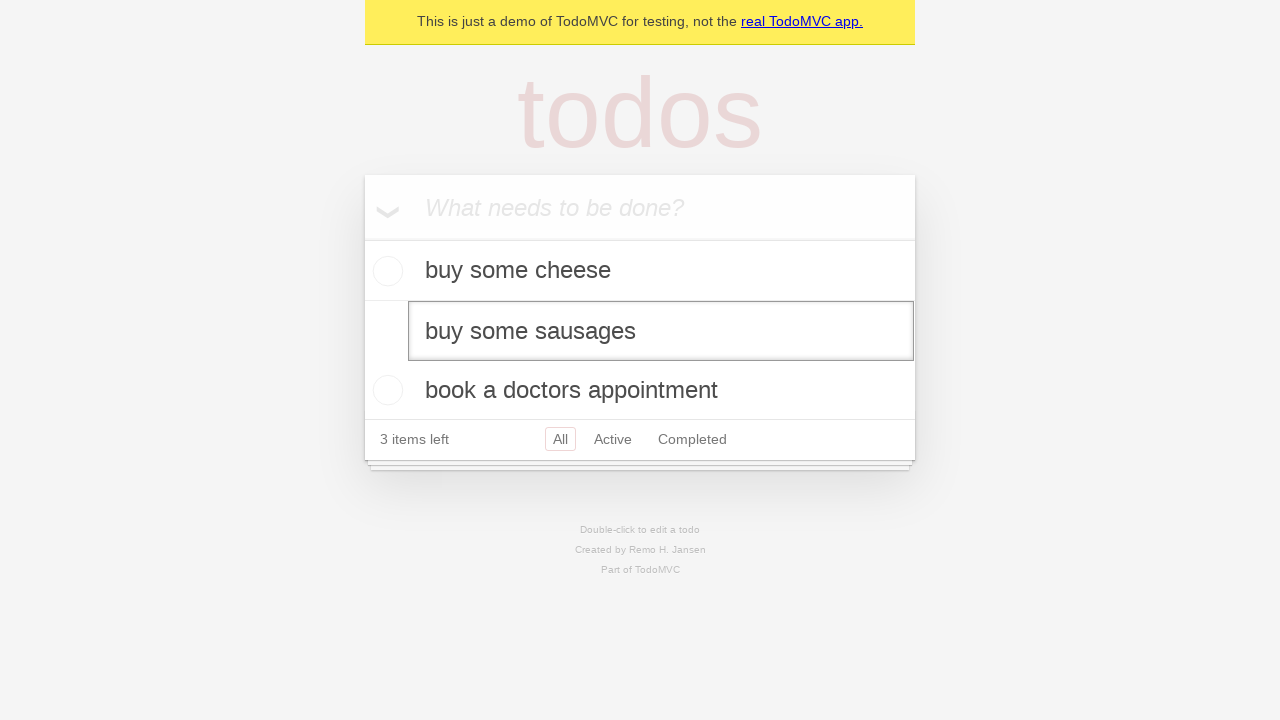

Dispatched blur event on edit textbox to save changes
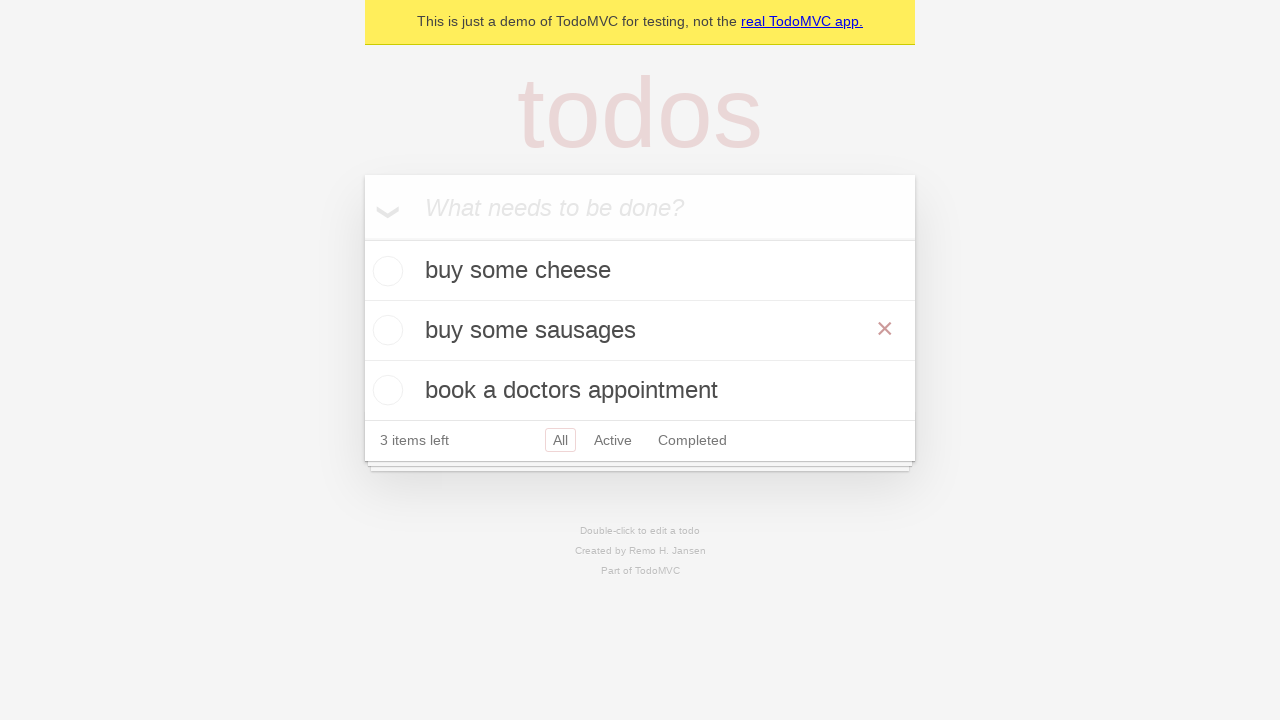

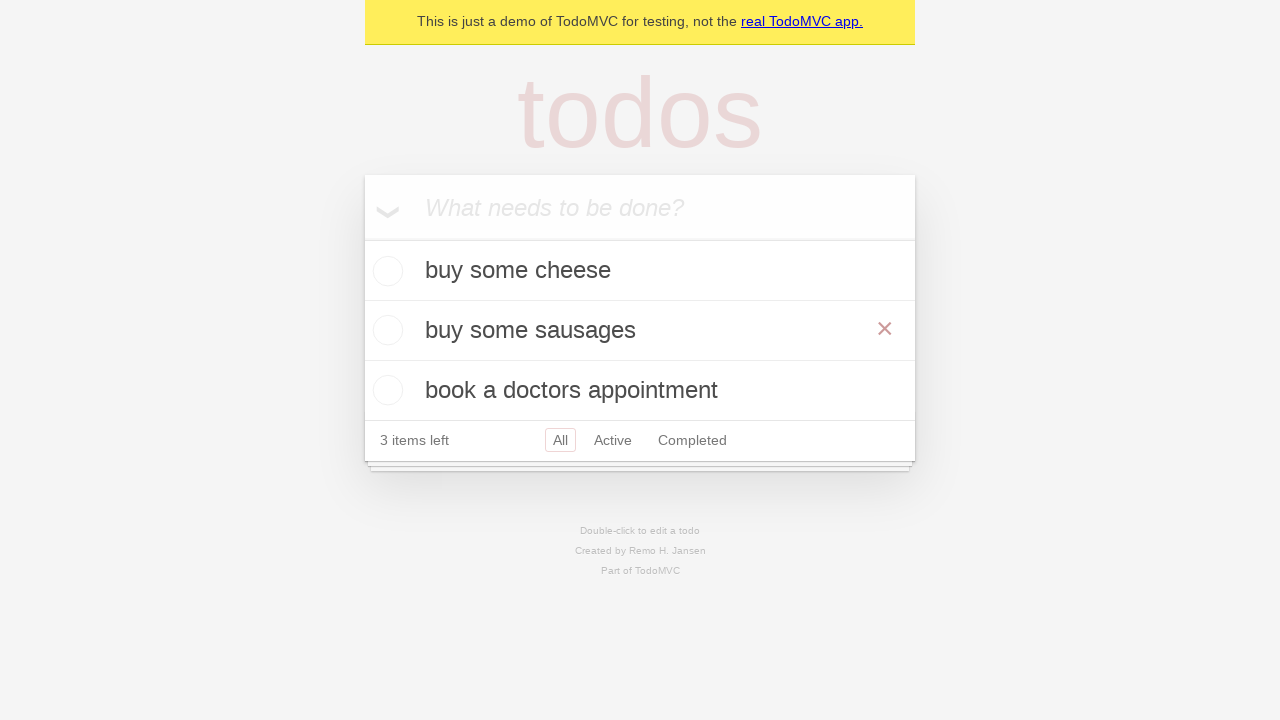